Navigates to the Selenium WebDriver documentation page for the wheel/scroll API and scrolls down to the footer element.

Starting URL: https://www.selenium.dev/documentation/webdriver/actions_api/wheel/

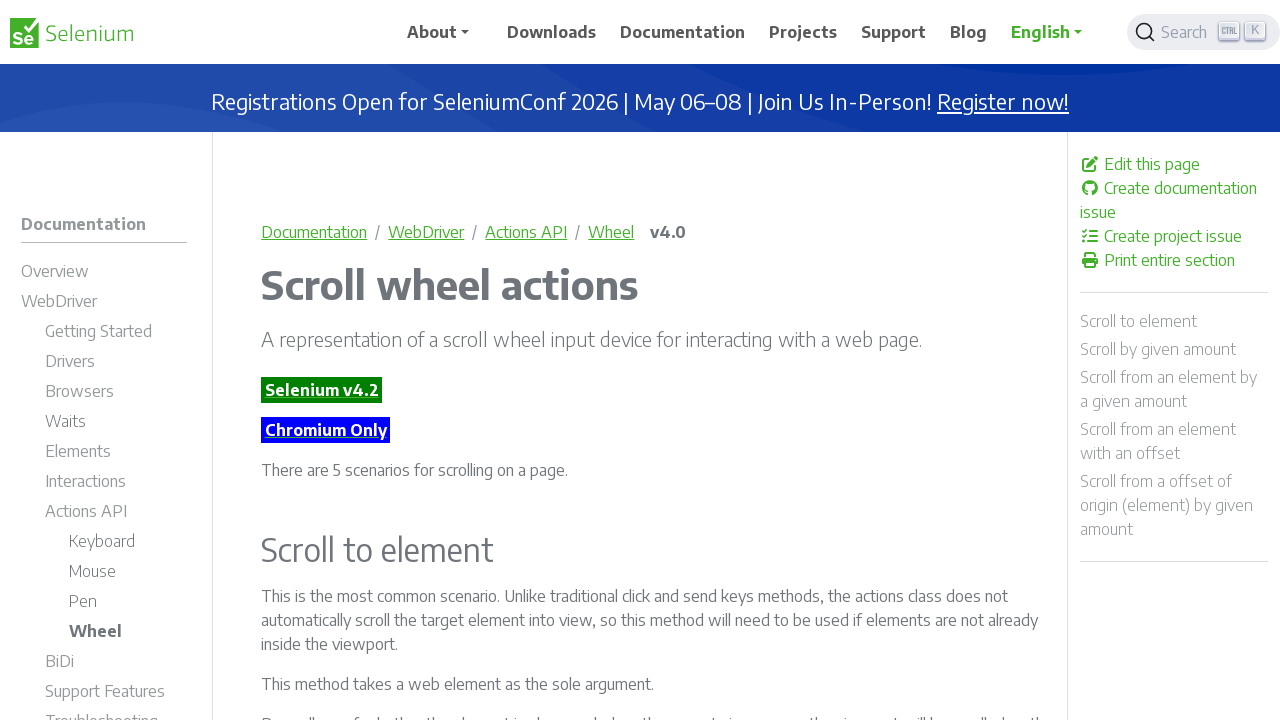

Navigated to Selenium WebDriver wheel/scroll API documentation page
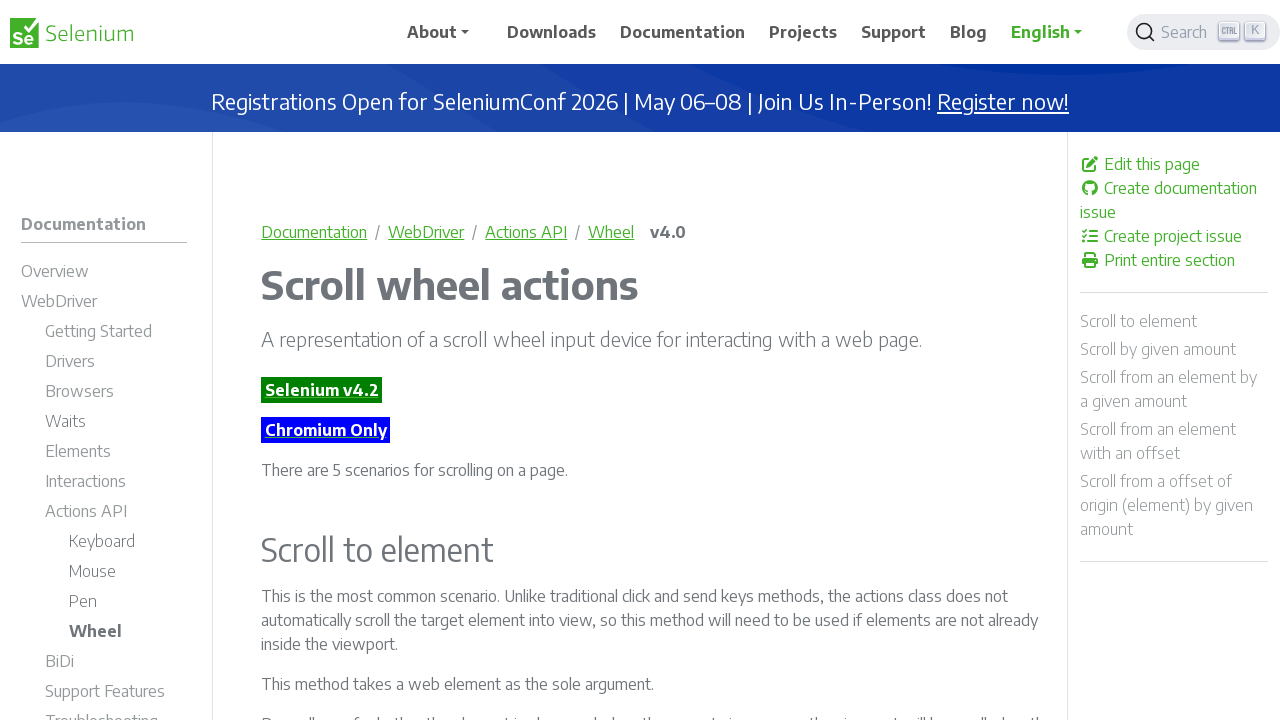

Located footer element on the page
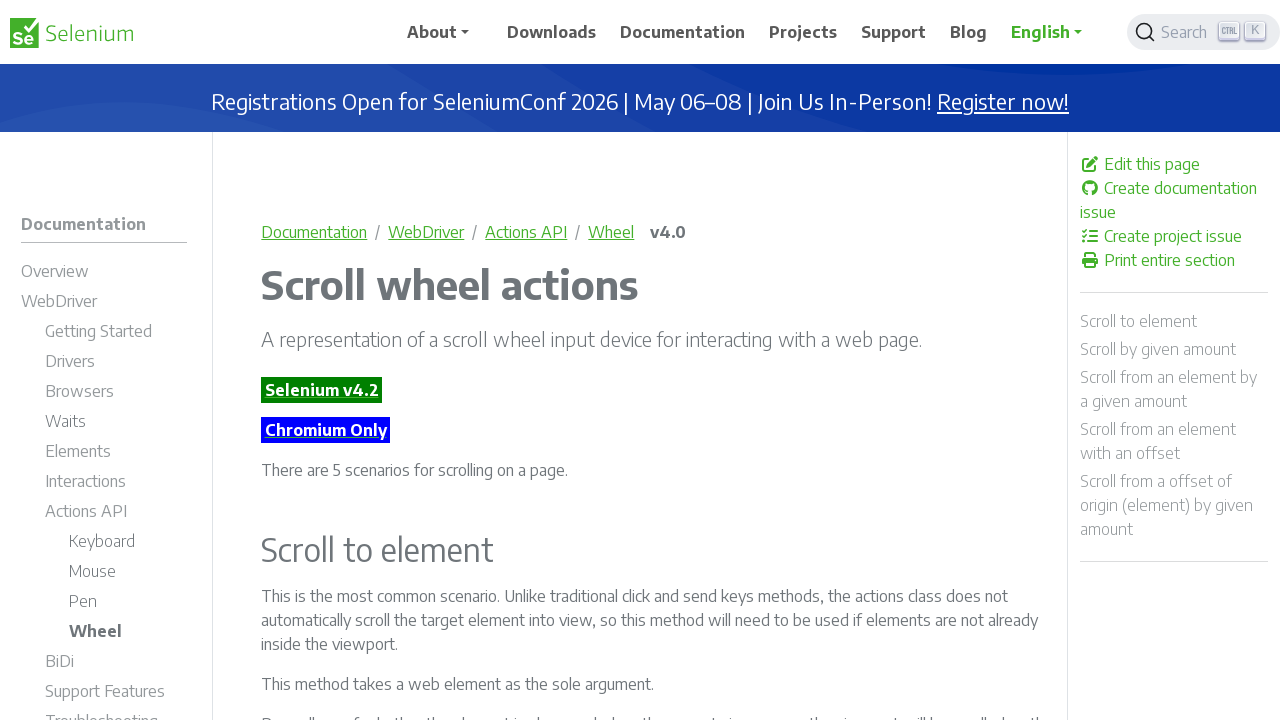

Scrolled down to footer element
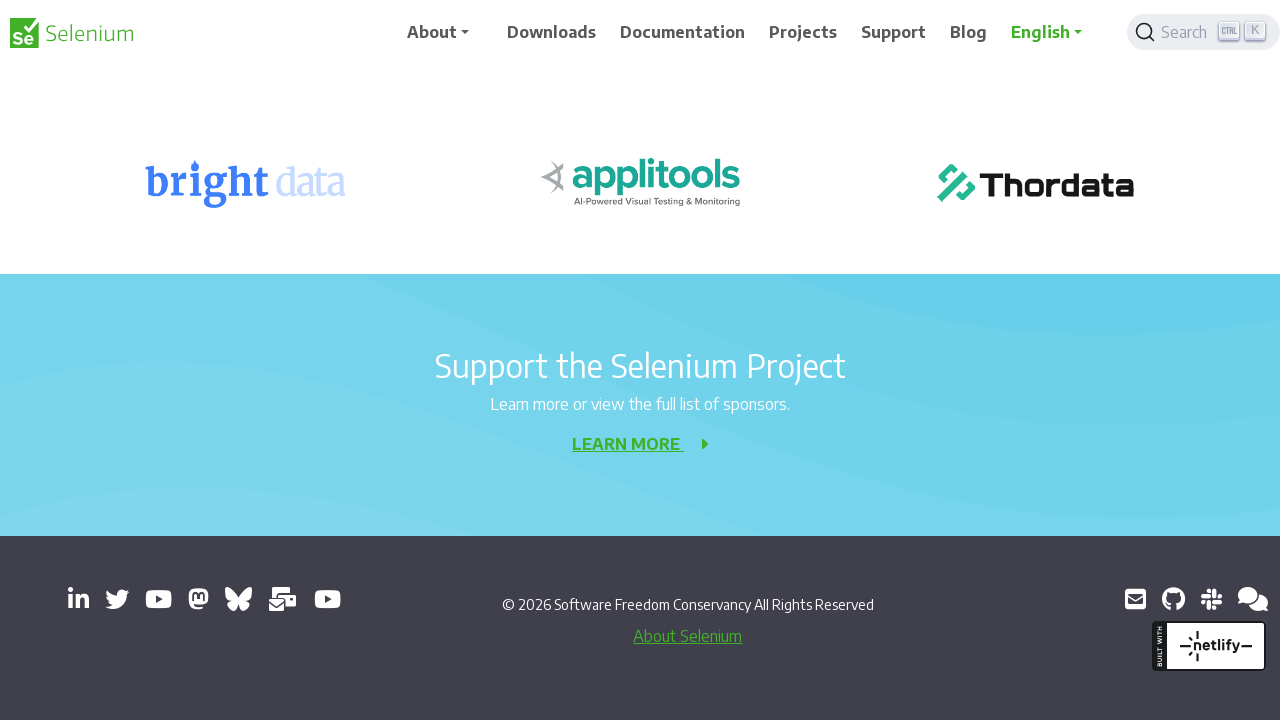

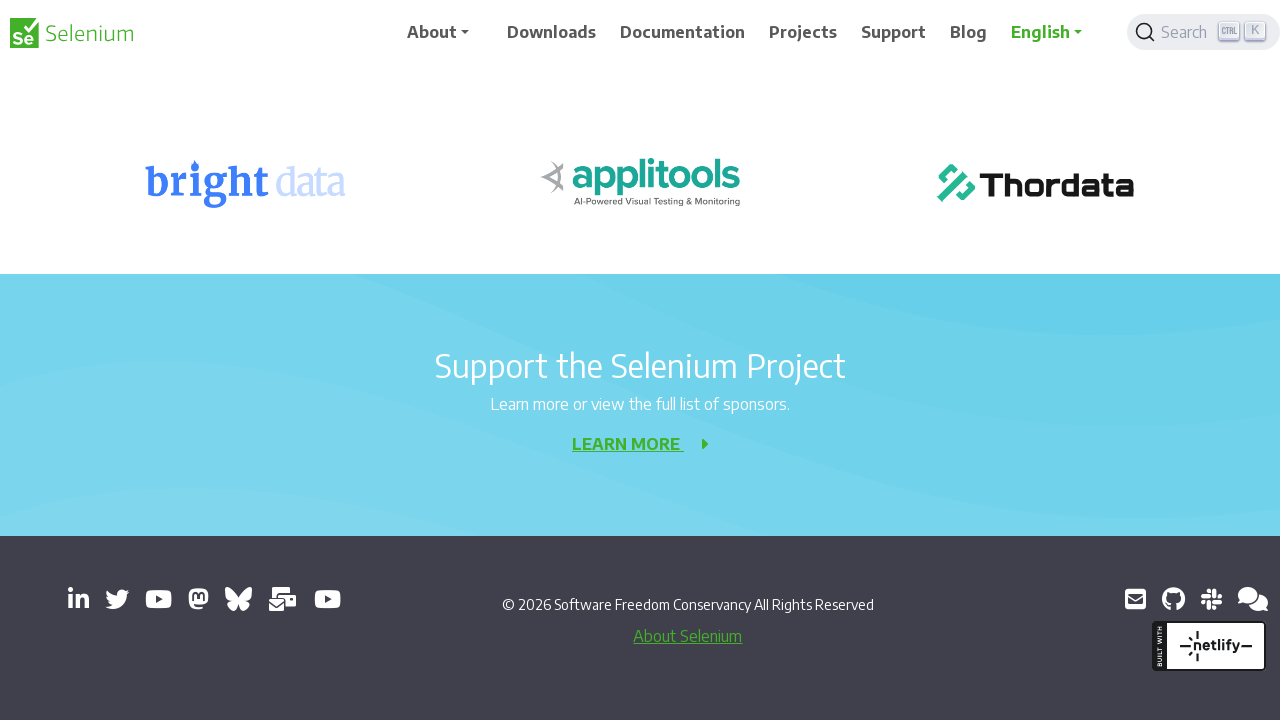